Navigates to Rediff Money financial page and verifies that the BSE indices table/section is displayed on the page.

Starting URL: https://money.rediff.com/index.html

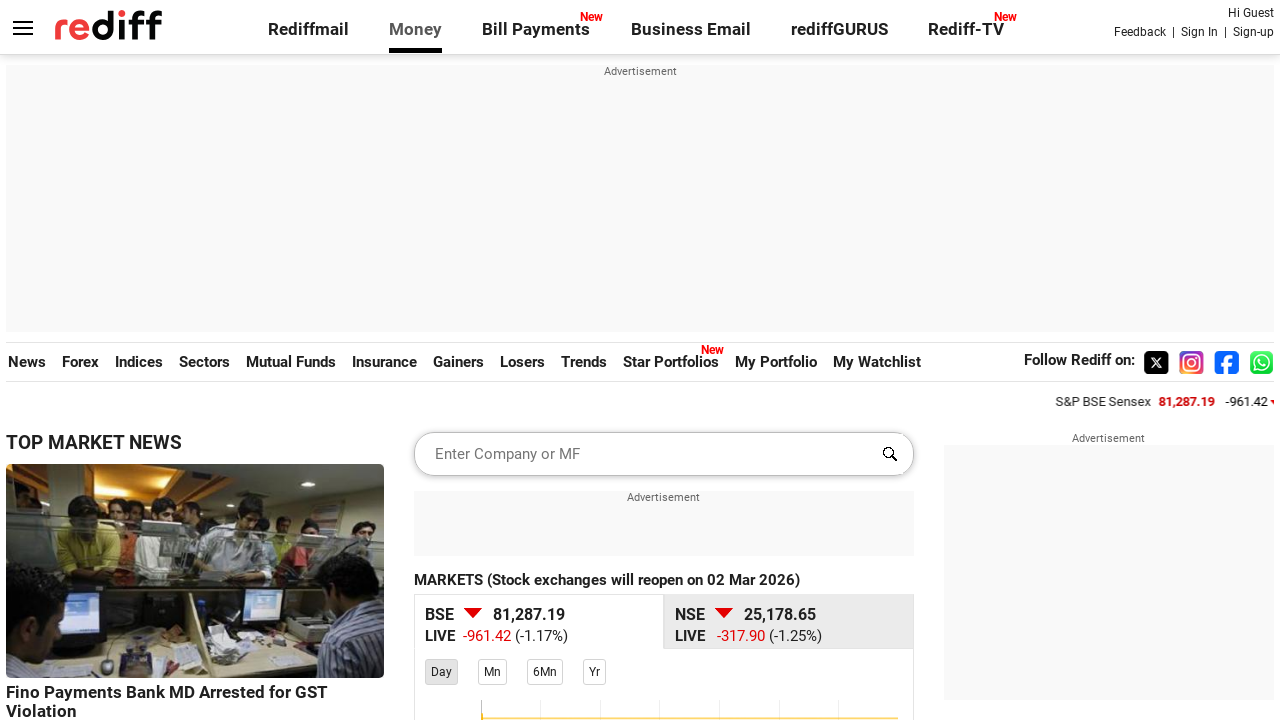

Waited for BSE indices section to load
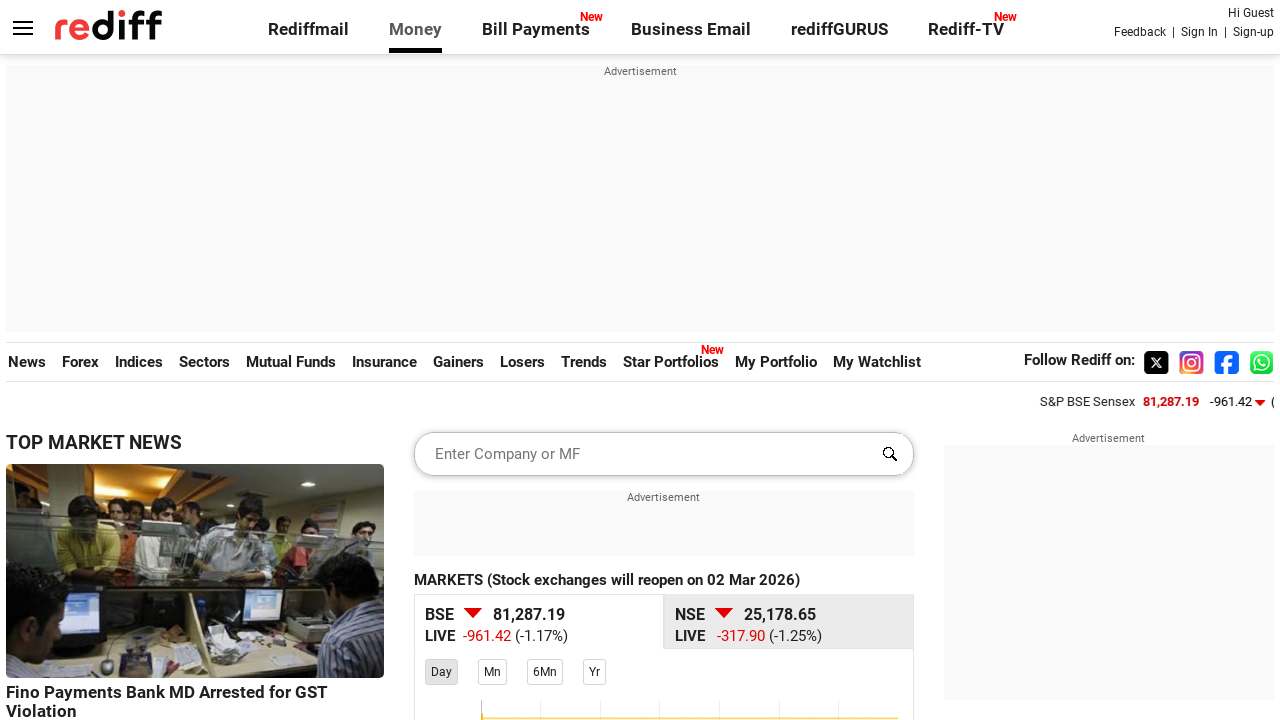

Located BSE indices section element
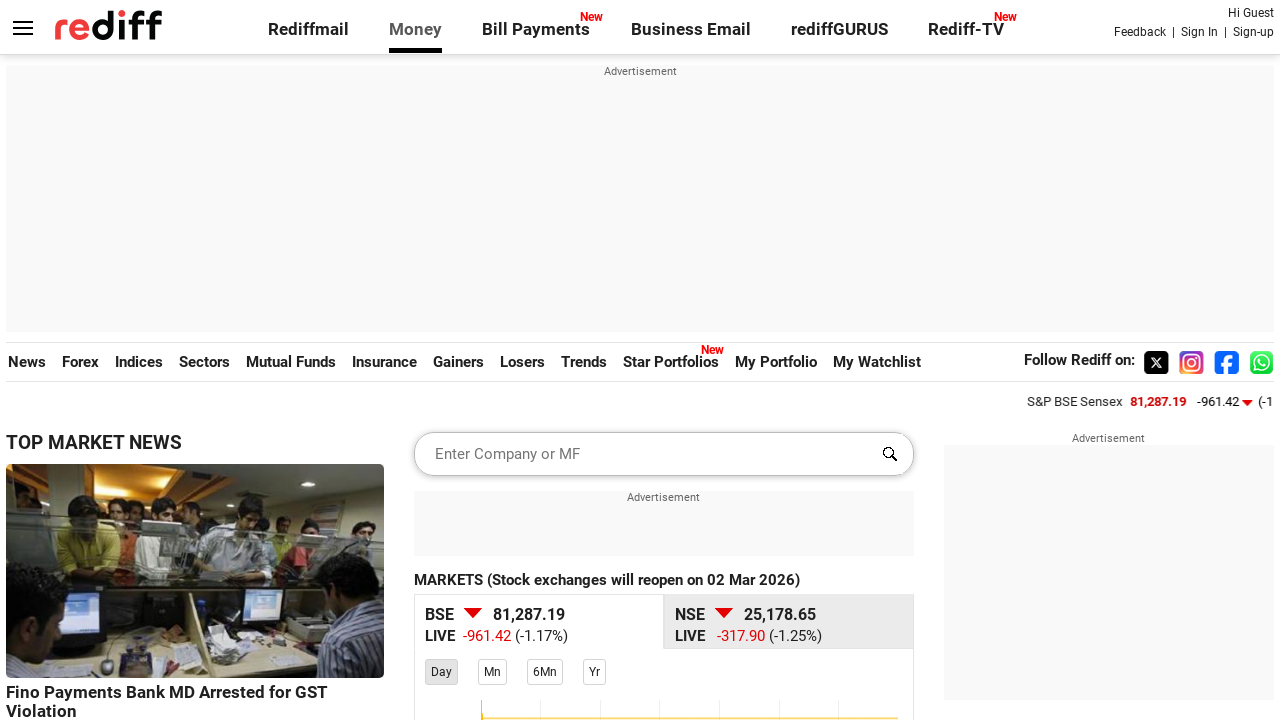

Verified BSE indices section is visible on the page
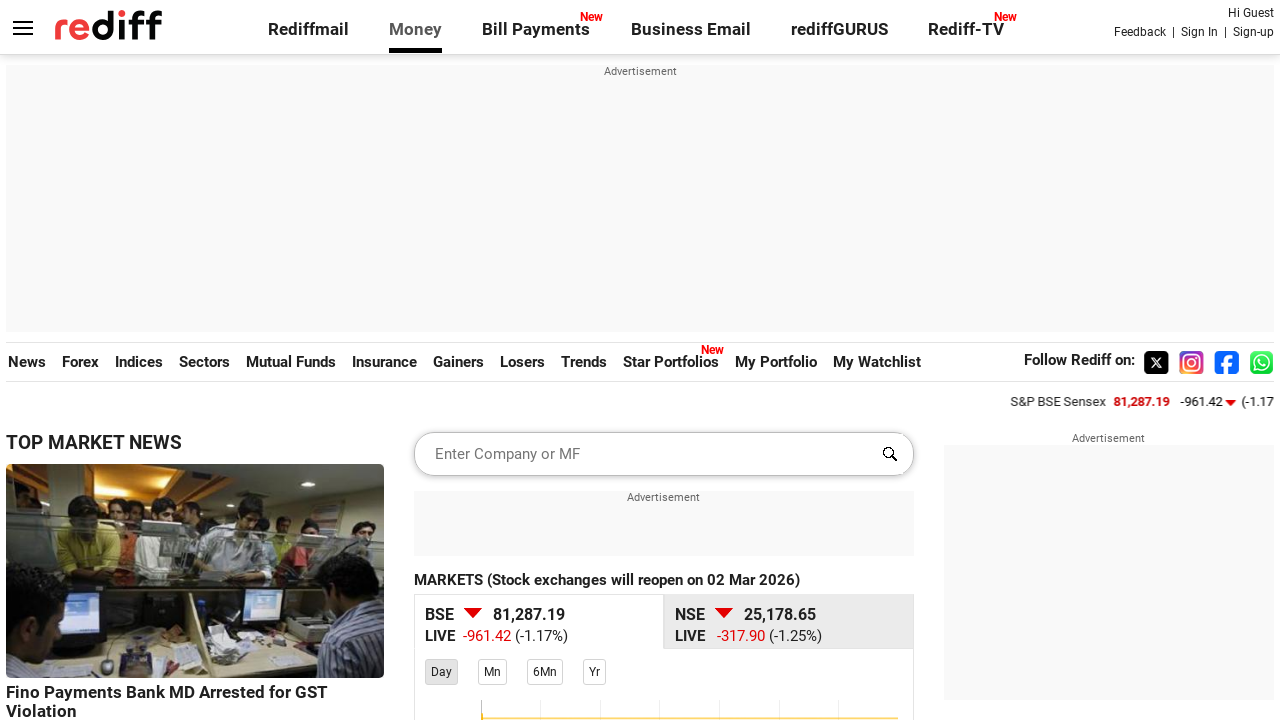

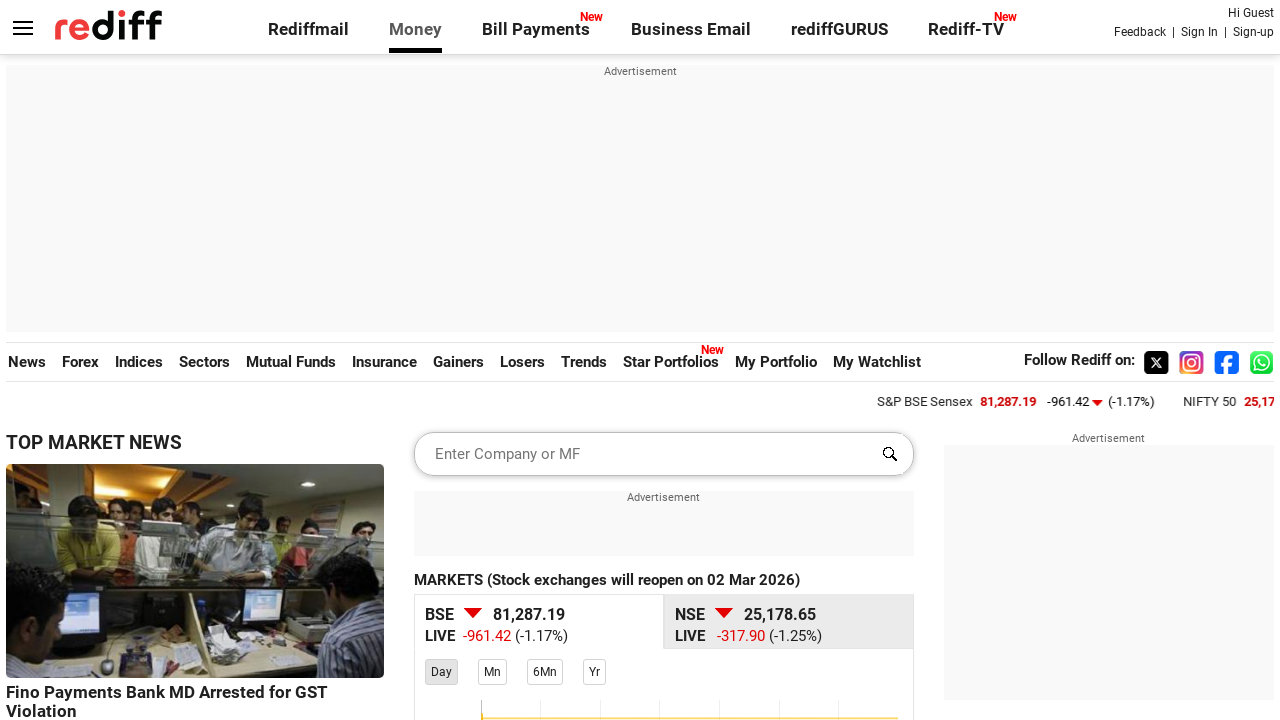